Tests navigation from the home page to the About Us page by clicking the About Us link and verifying page titles on both pages.

Starting URL: https://training-support.net

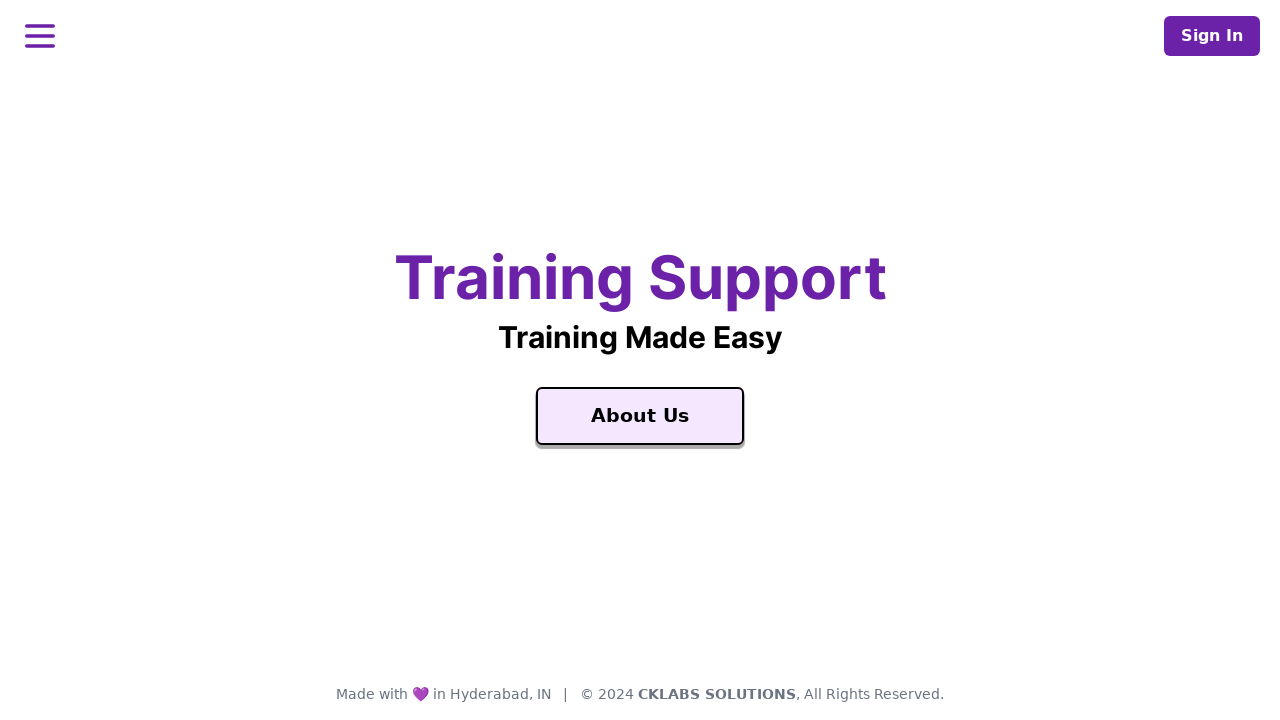

Verified home page title is 'Training Support'
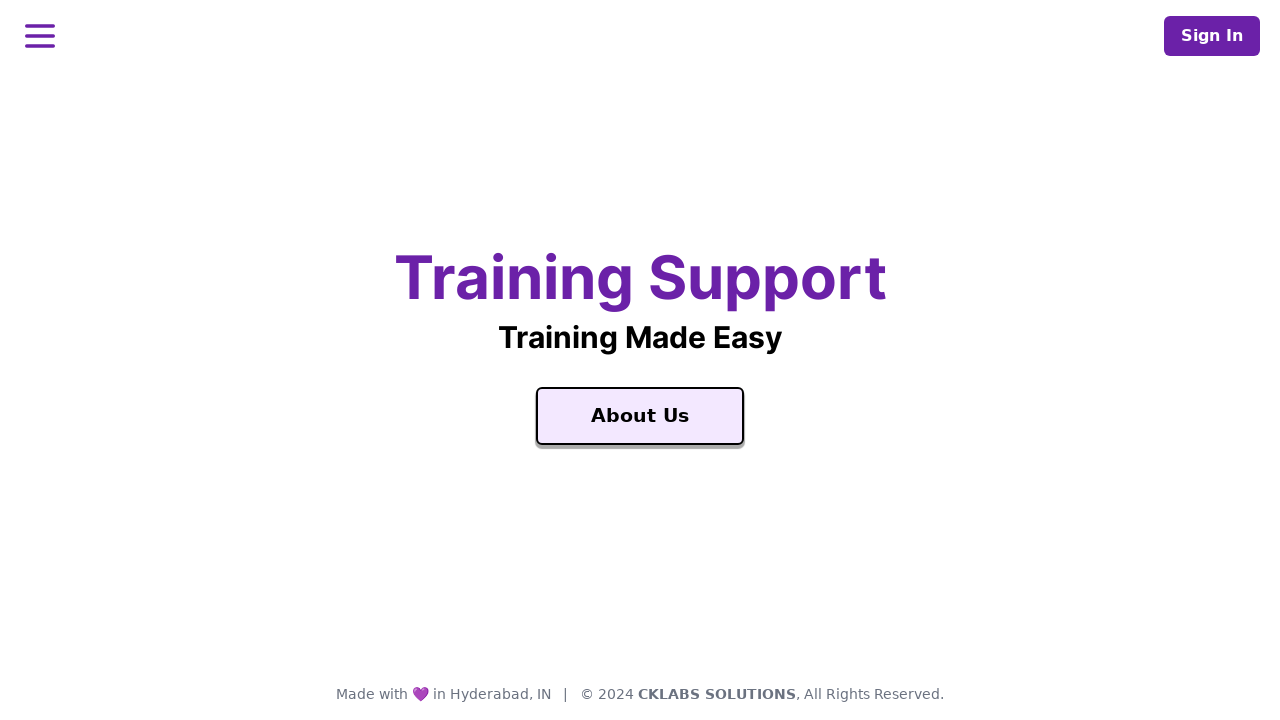

Clicked About Us link at (640, 416) on text=About Us
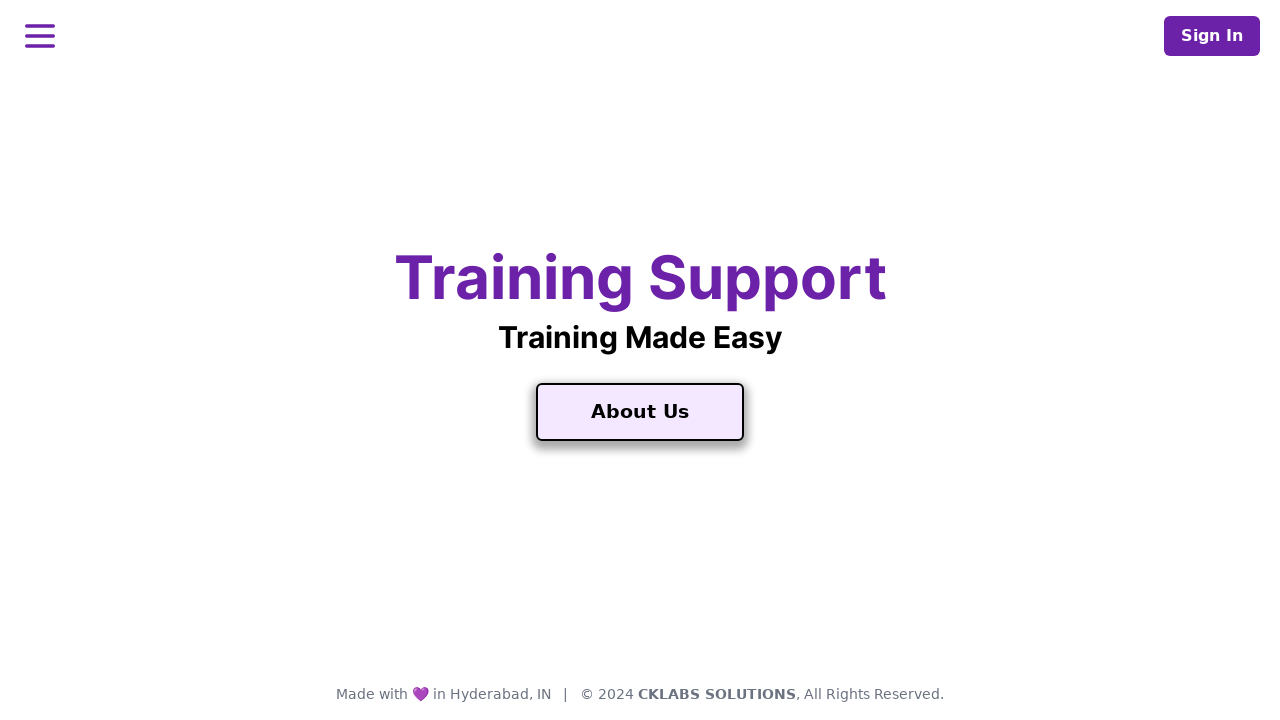

About Us page loaded
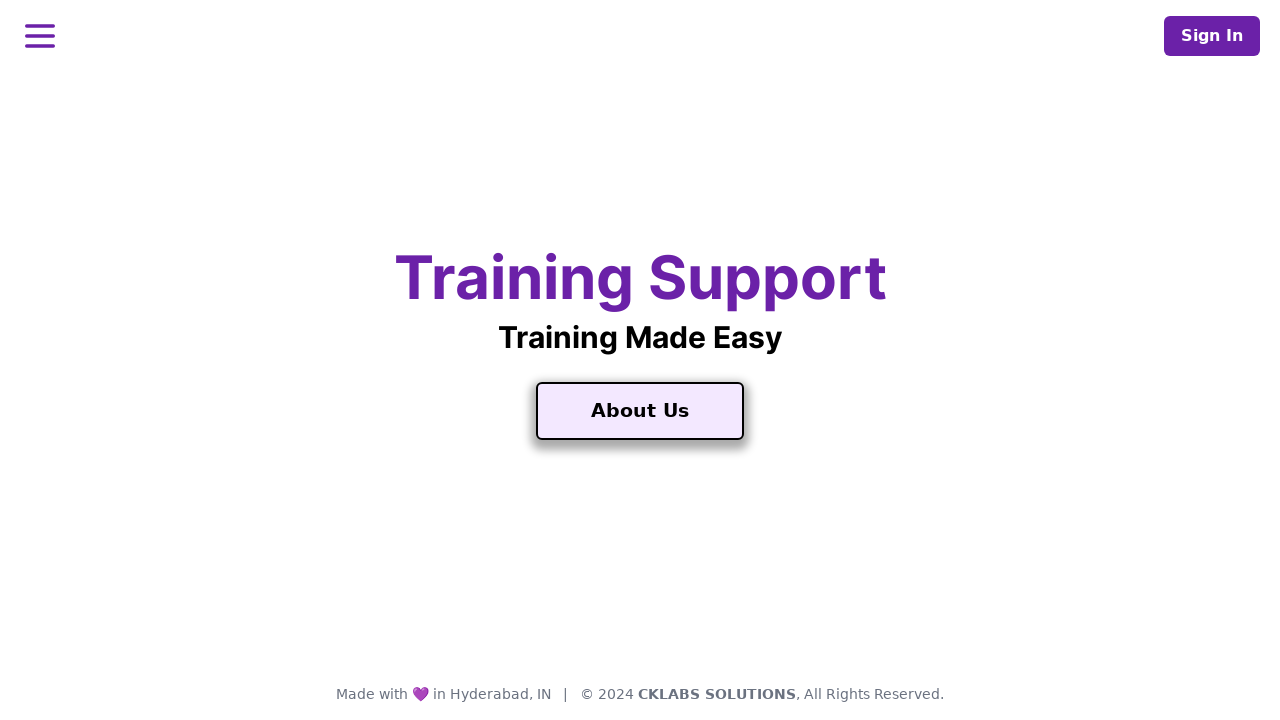

Verified About Us page title is 'About Training Support'
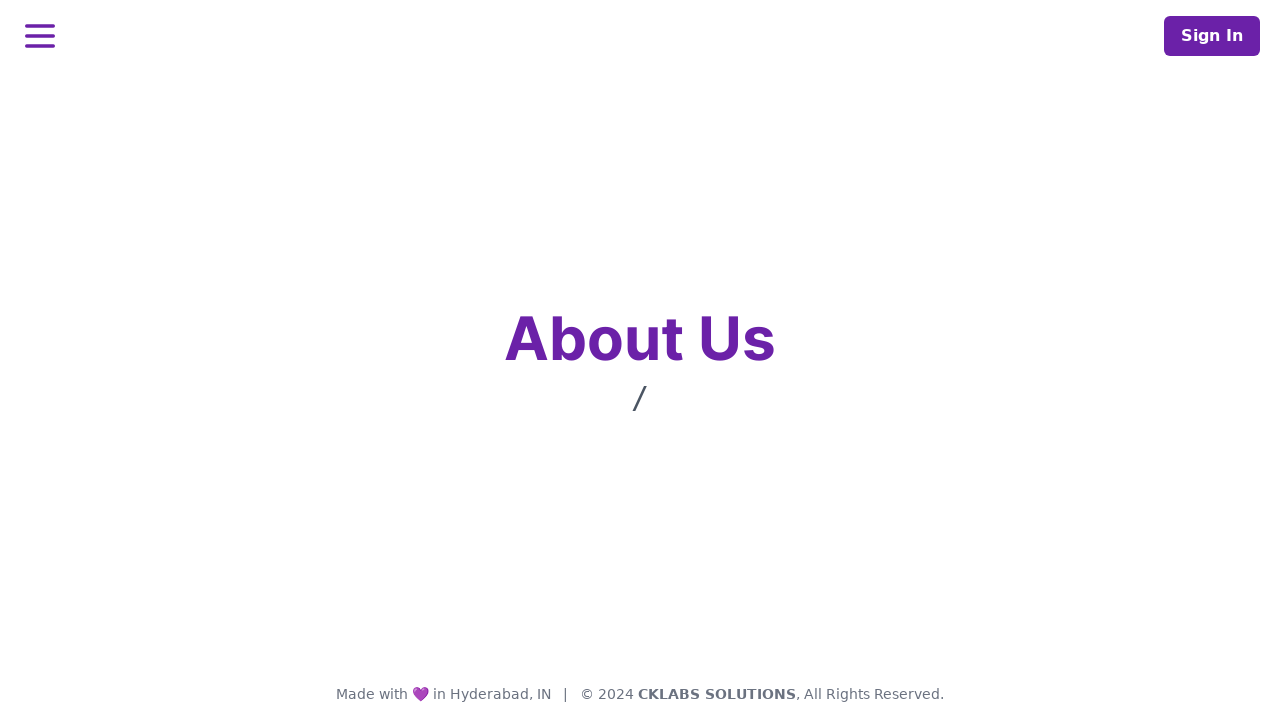

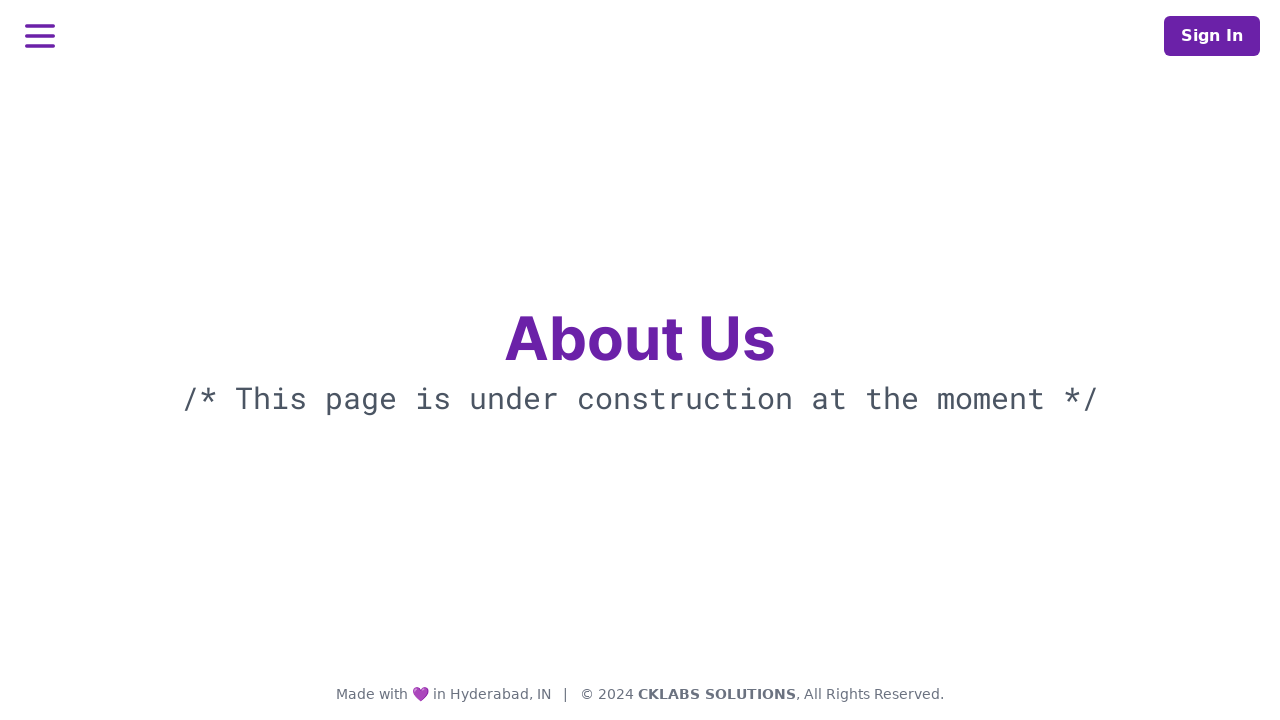